Tests unmarking todo items as complete

Starting URL: https://demo.playwright.dev/todomvc

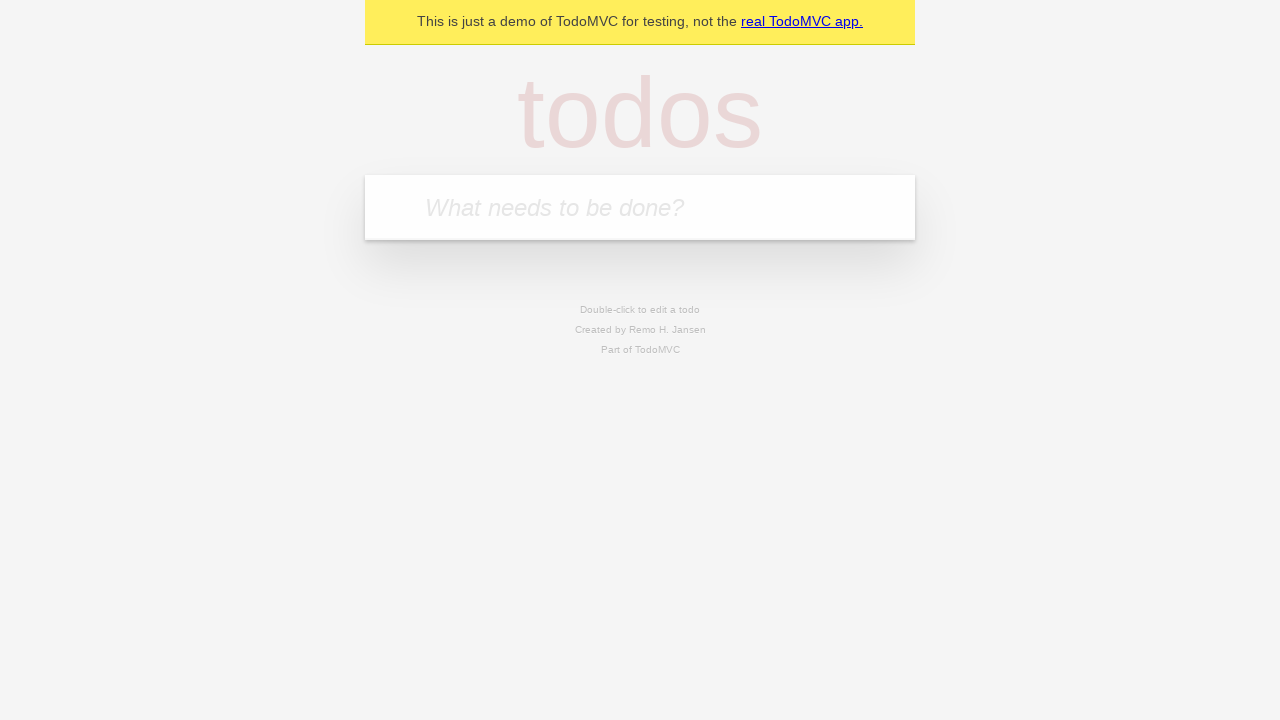

Filled todo input with 'buy some cheese' on internal:attr=[placeholder="What needs to be done?"i]
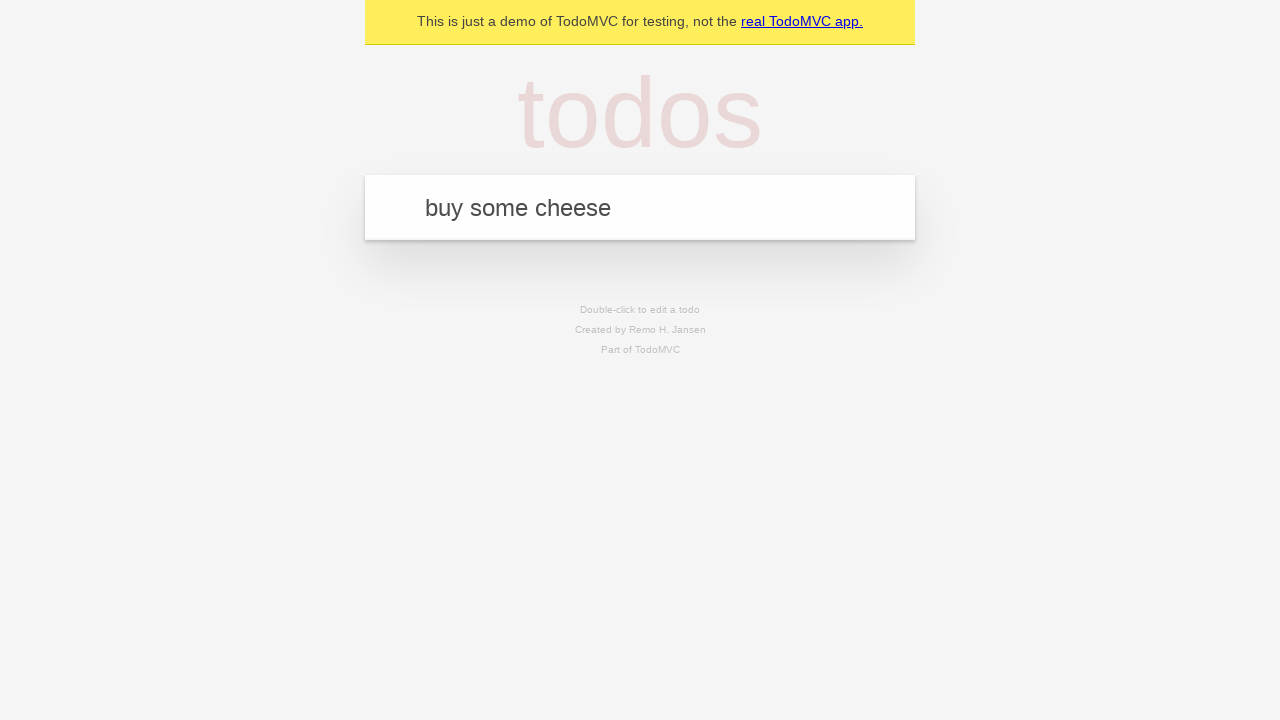

Pressed Enter to create first todo item on internal:attr=[placeholder="What needs to be done?"i]
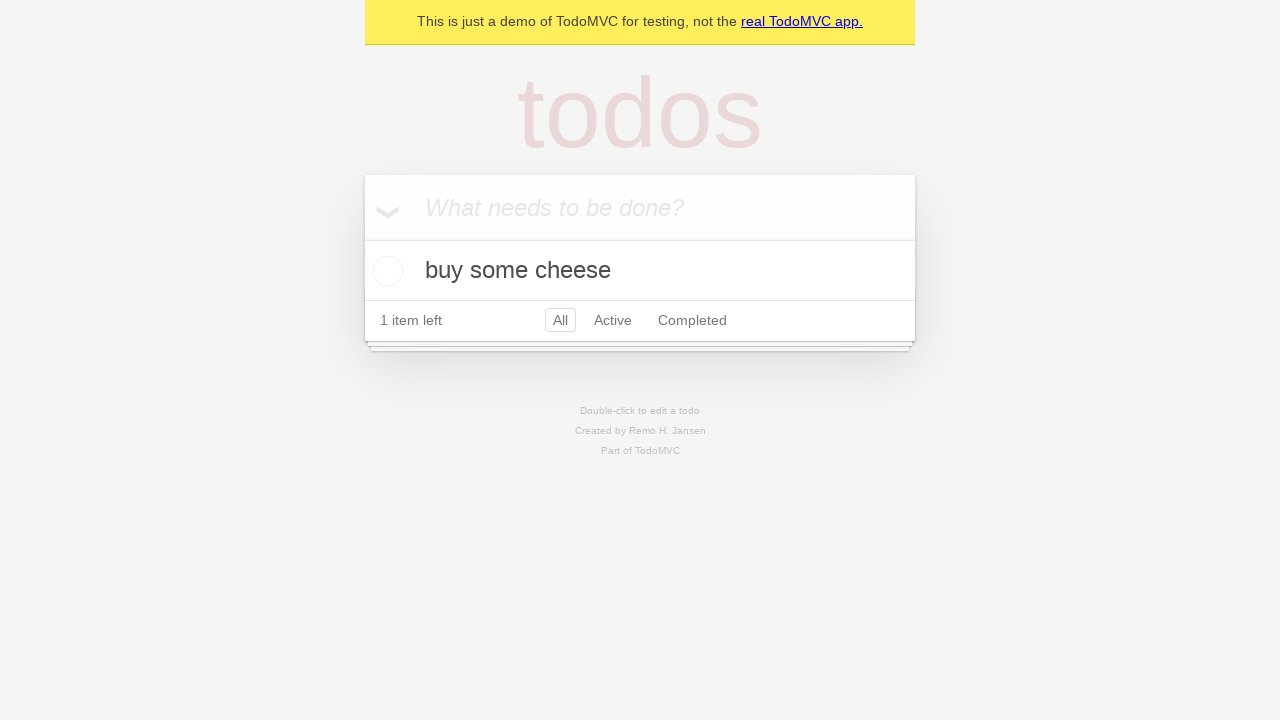

Filled todo input with 'feed the cat' on internal:attr=[placeholder="What needs to be done?"i]
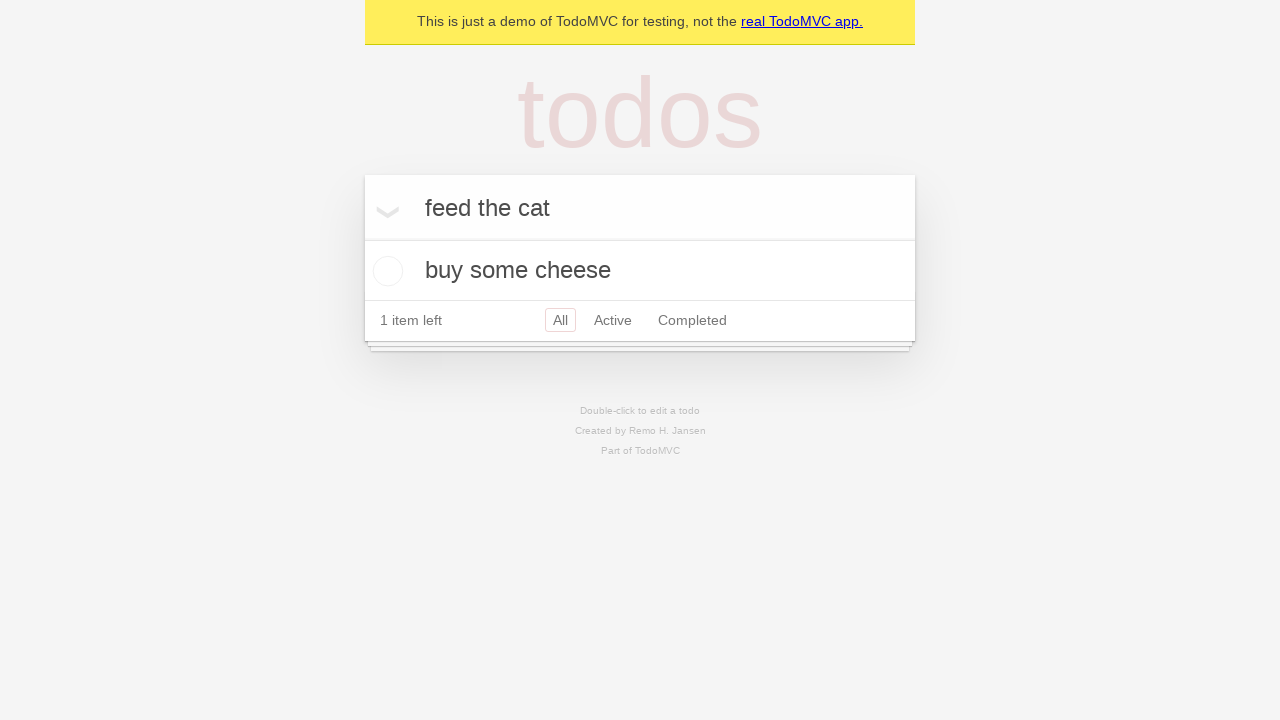

Pressed Enter to create second todo item on internal:attr=[placeholder="What needs to be done?"i]
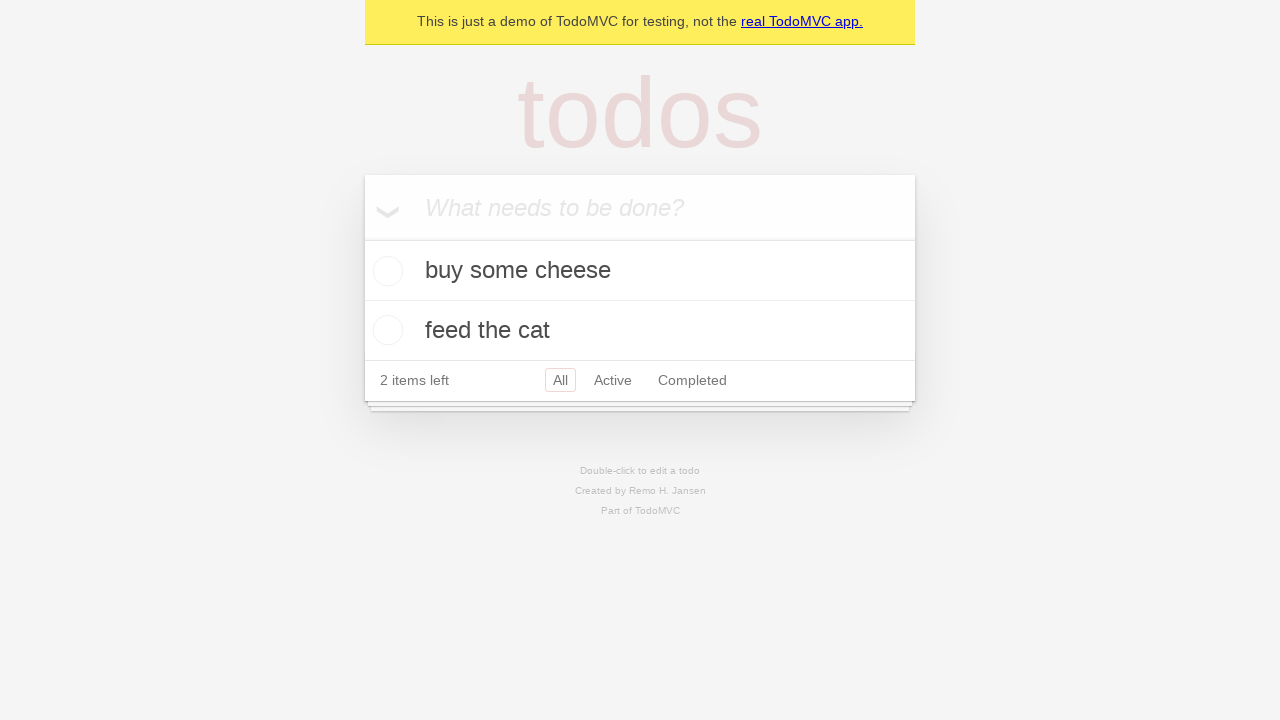

Checked first todo item to mark as complete at (385, 271) on internal:testid=[data-testid="todo-item"s] >> nth=0 >> internal:role=checkbox
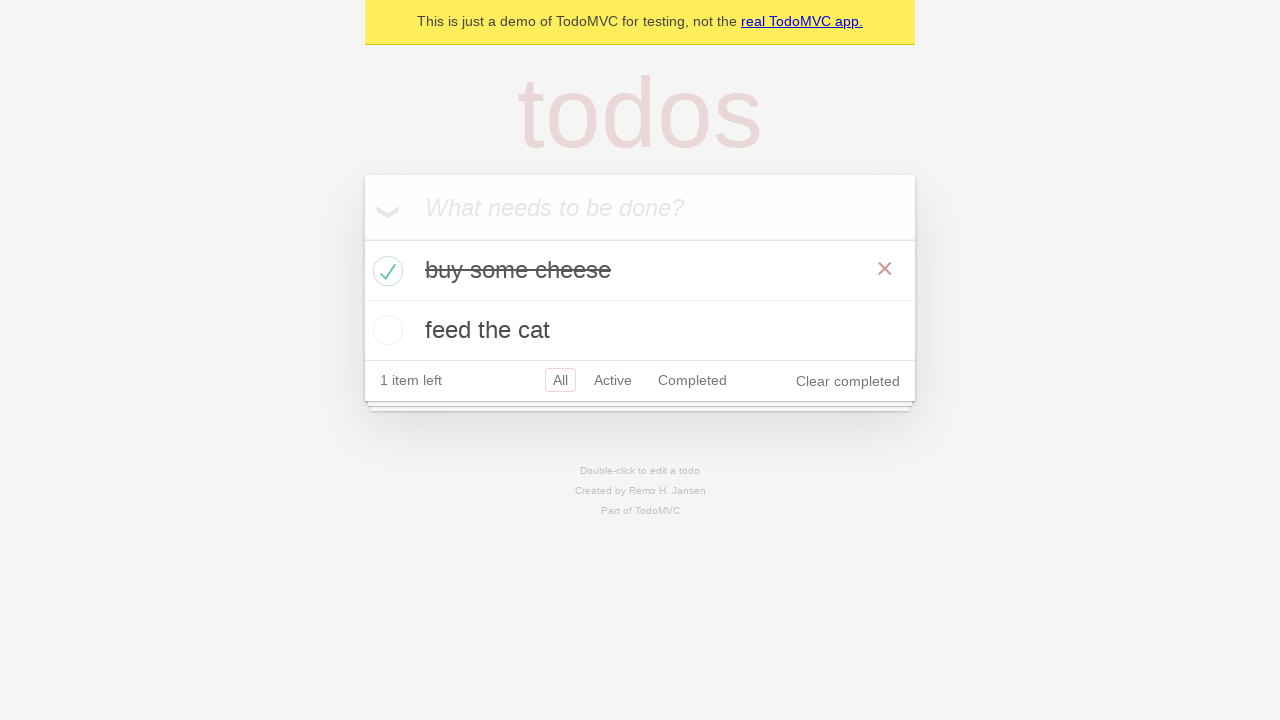

Unchecked first todo item to mark as incomplete at (385, 271) on internal:testid=[data-testid="todo-item"s] >> nth=0 >> internal:role=checkbox
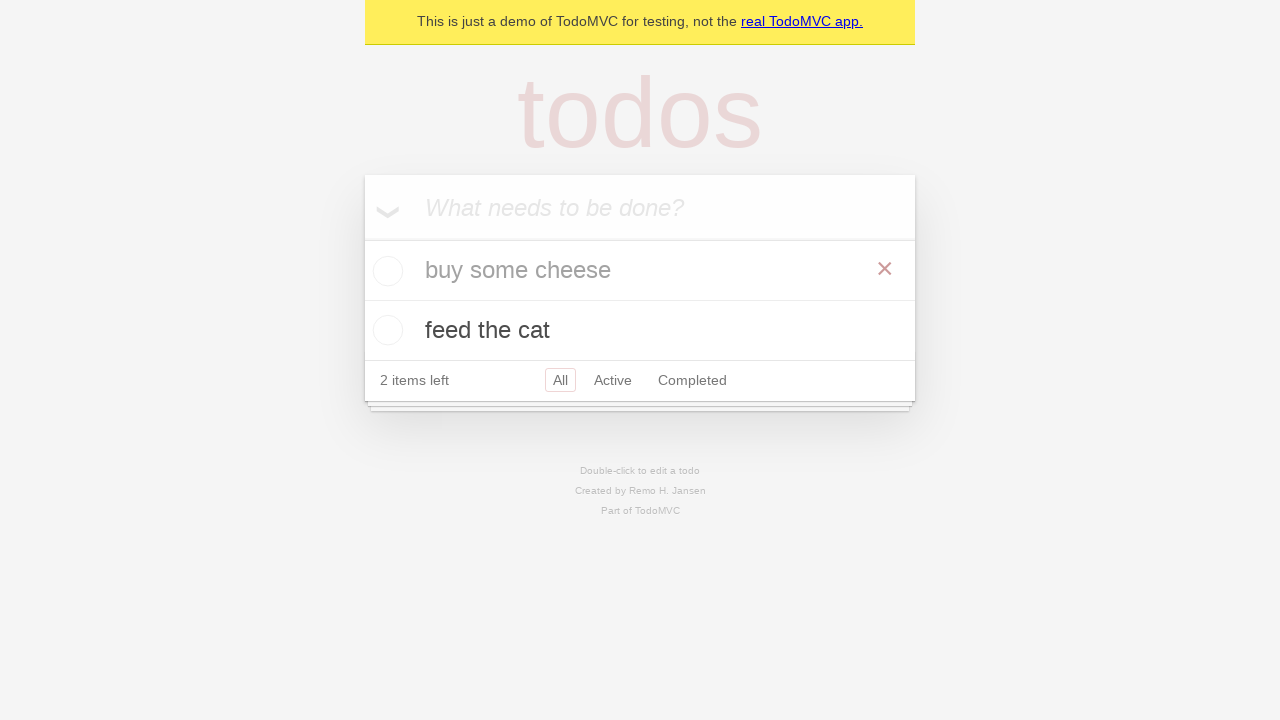

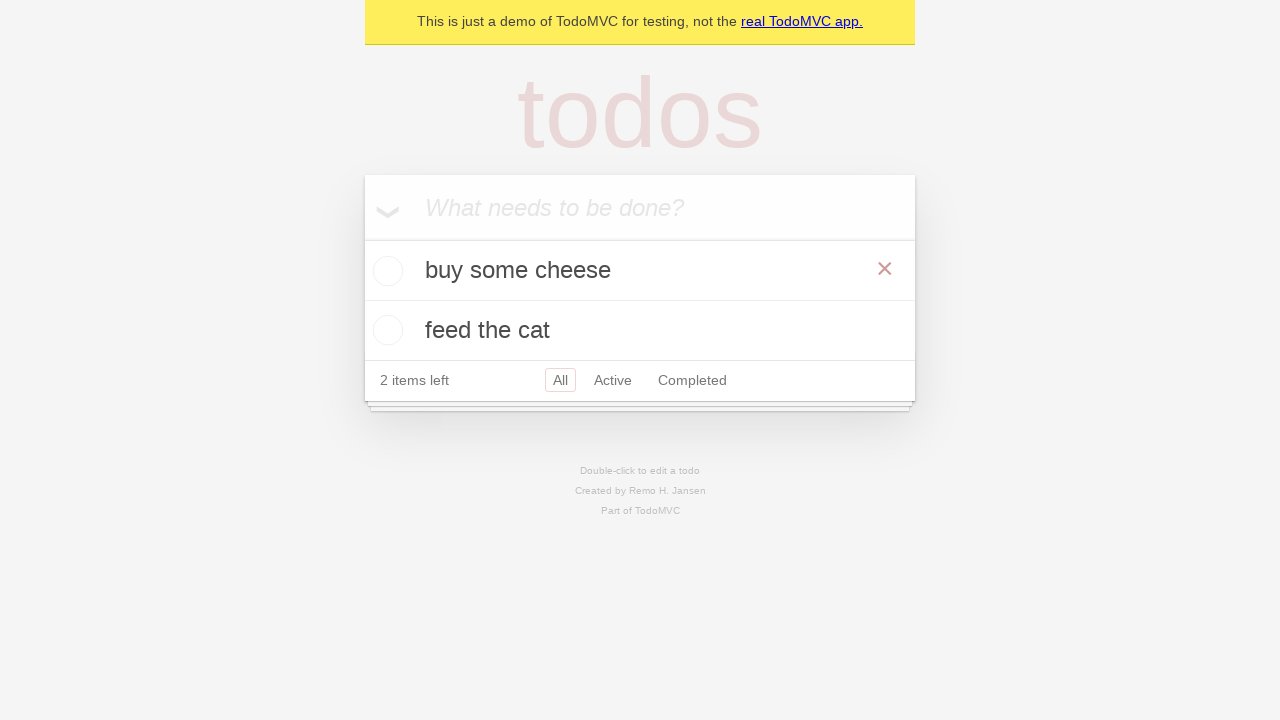